Tests search functionality on an e-commerce playground site by entering a search term, clicking search, navigating back, and scrolling the page

Starting URL: https://ecommerce-playground.lambdatest.io/

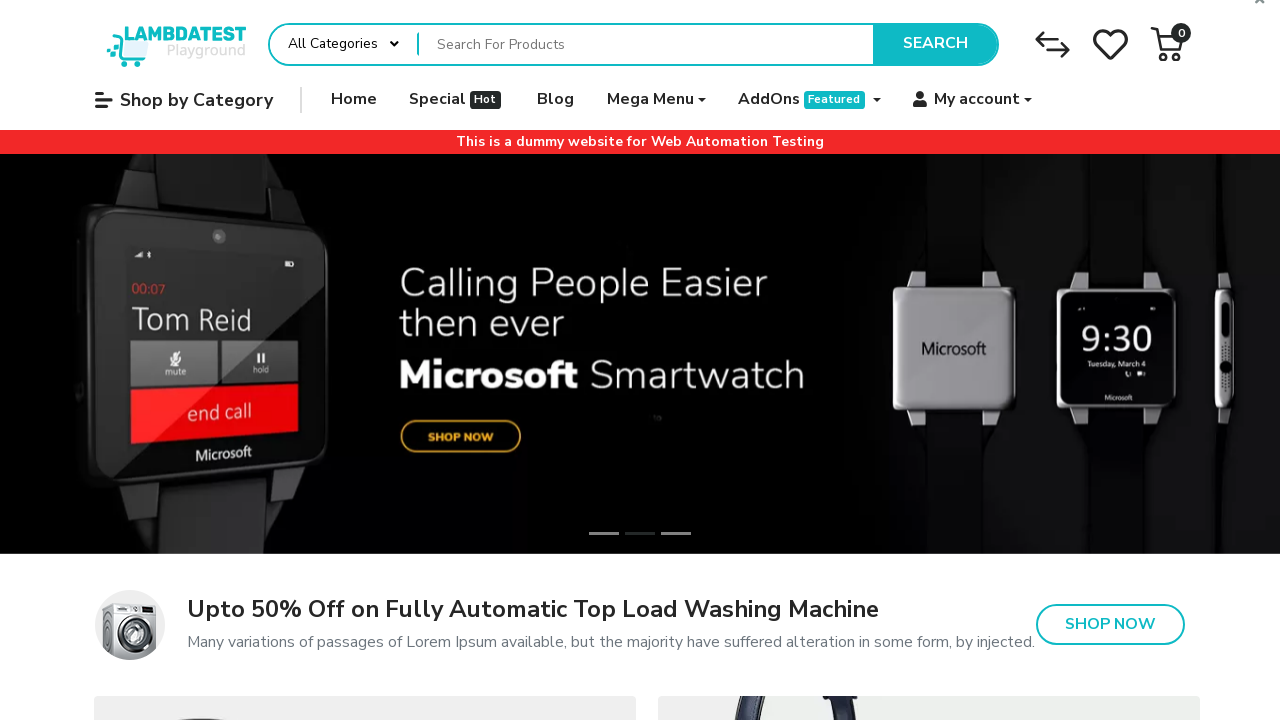

Filled search box with 'Phone' on input[name='search']
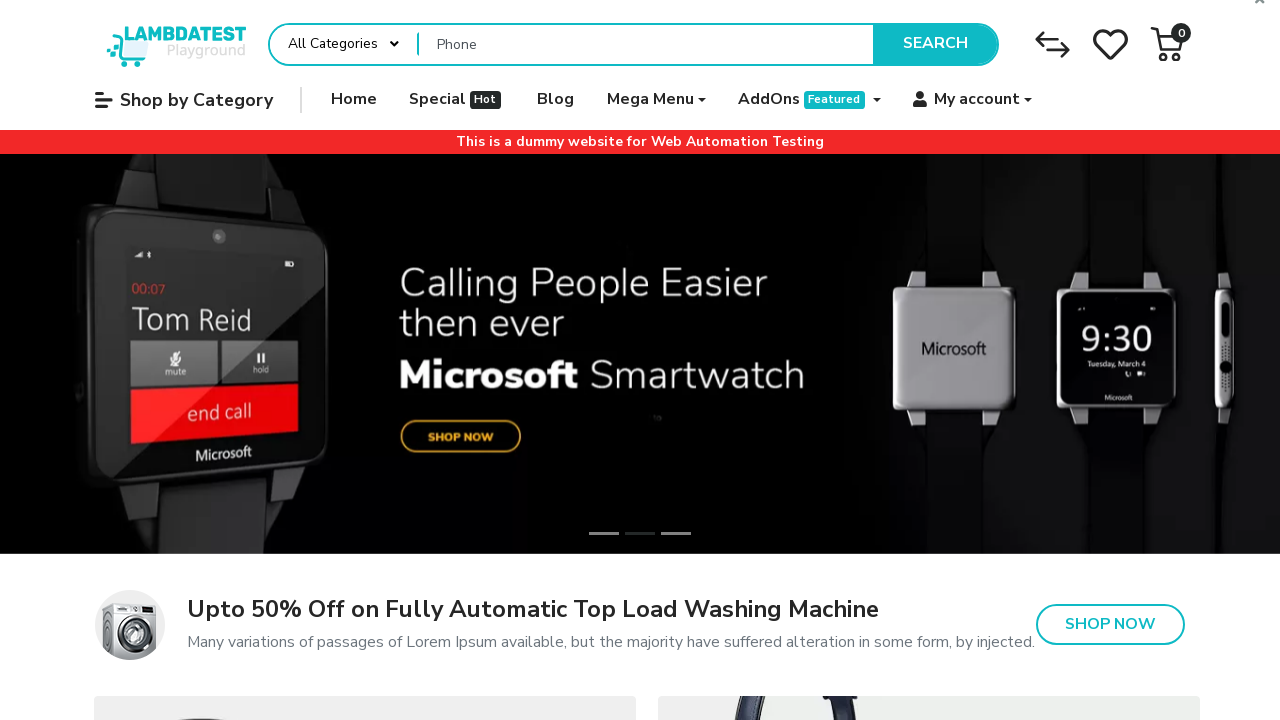

Clicked search button at (935, 44) on button.type-text
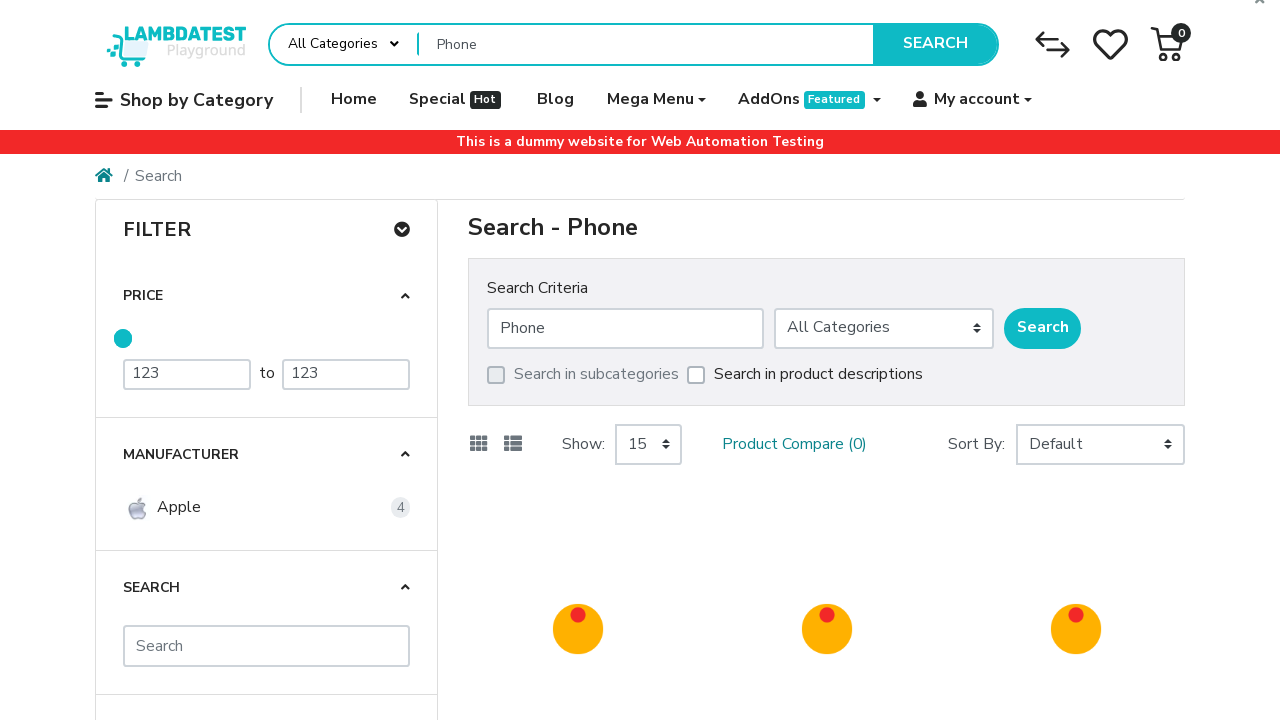

Navigated back in browser history
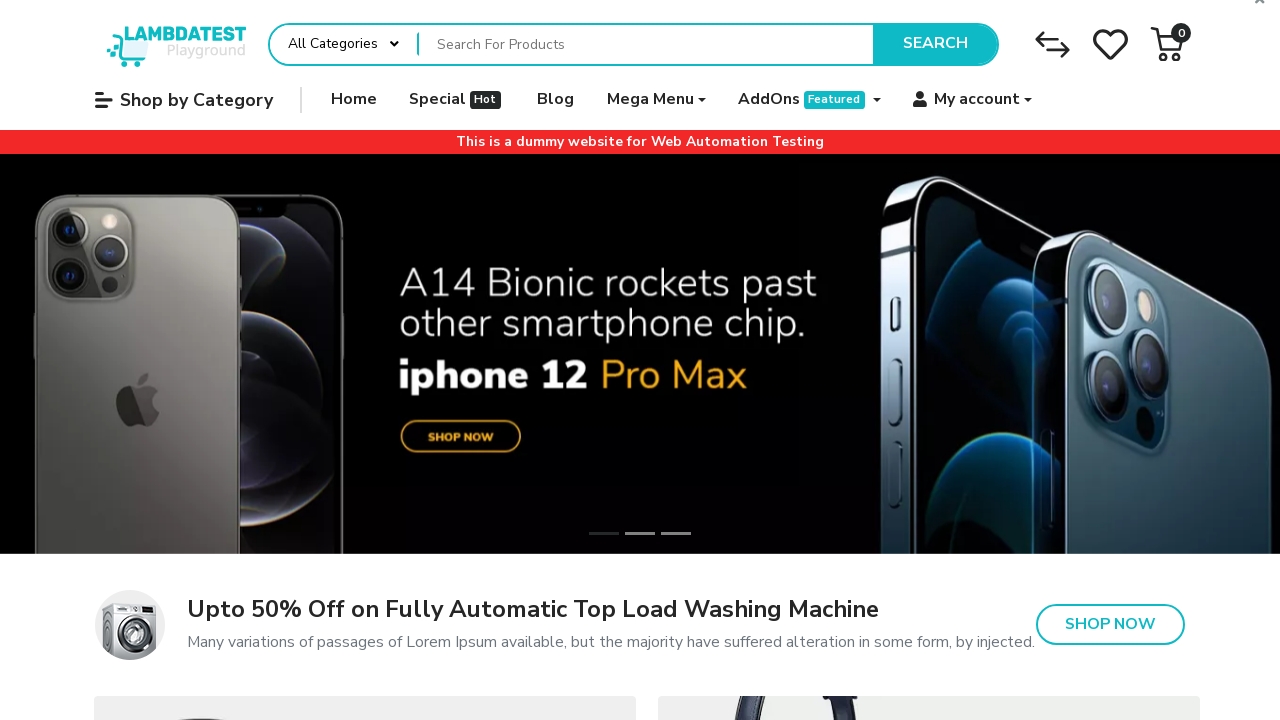

Scrolled down the page by 700 pixels
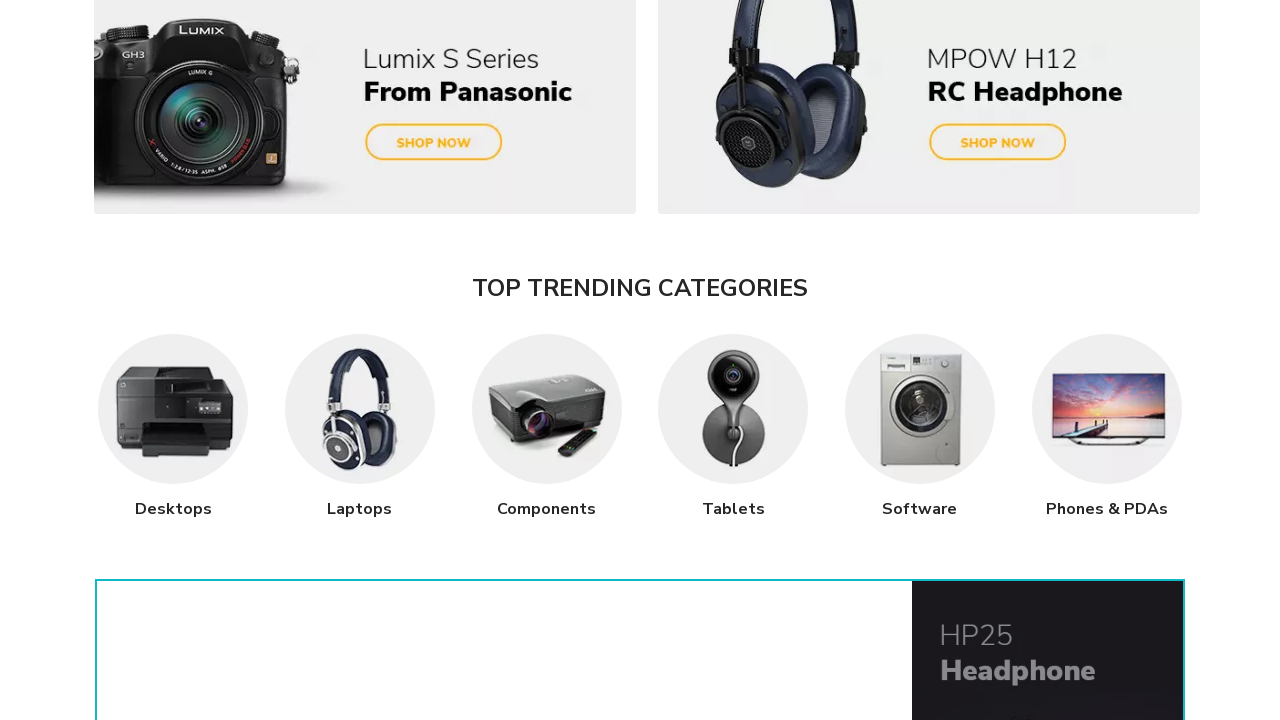

Scrolled to bottom of page
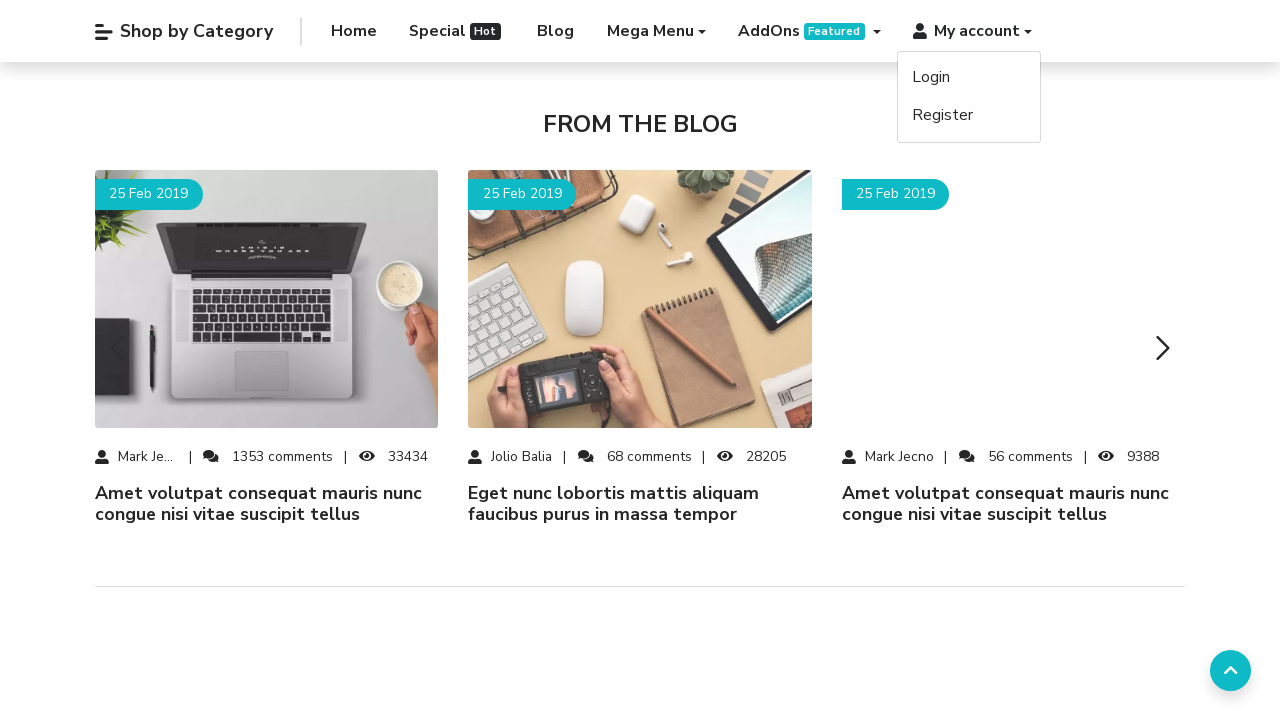

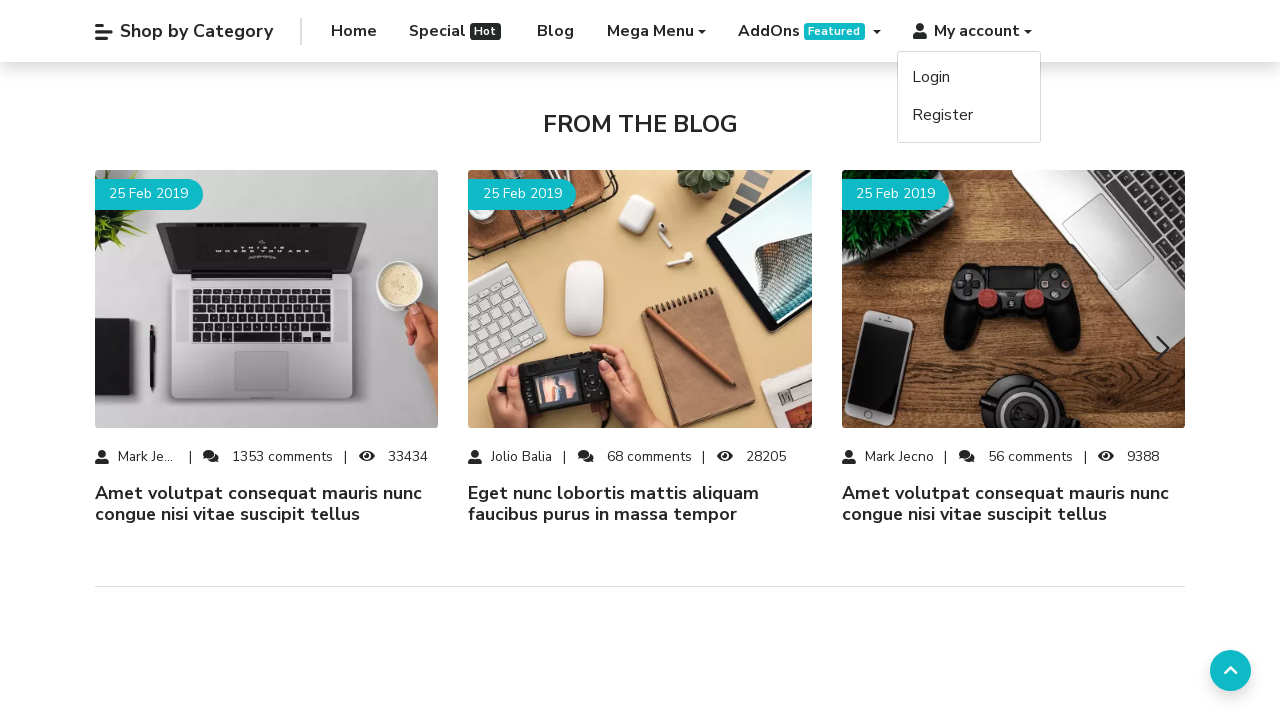